Performs a click-and-hold on source element, moves to target element, and releases the mouse button

Starting URL: https://crossbrowsertesting.github.io/drag-and-drop

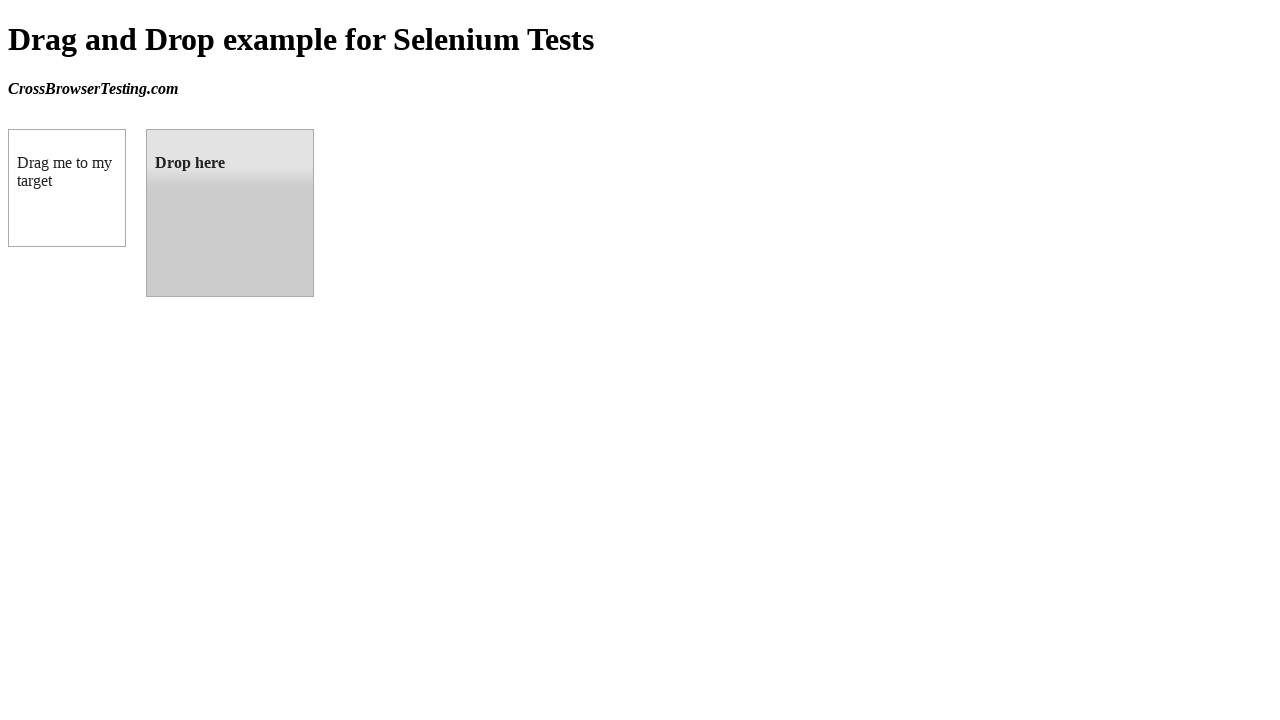

Located source element (draggable box A)
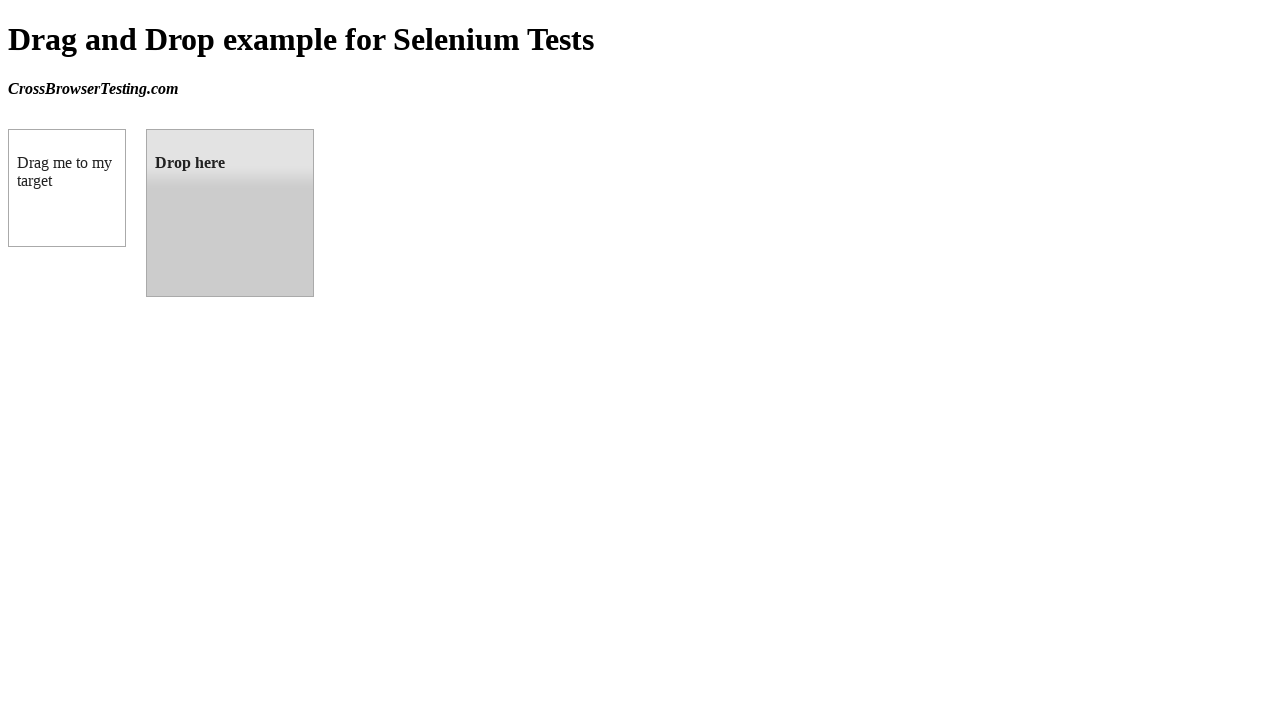

Located target element (droppable box B)
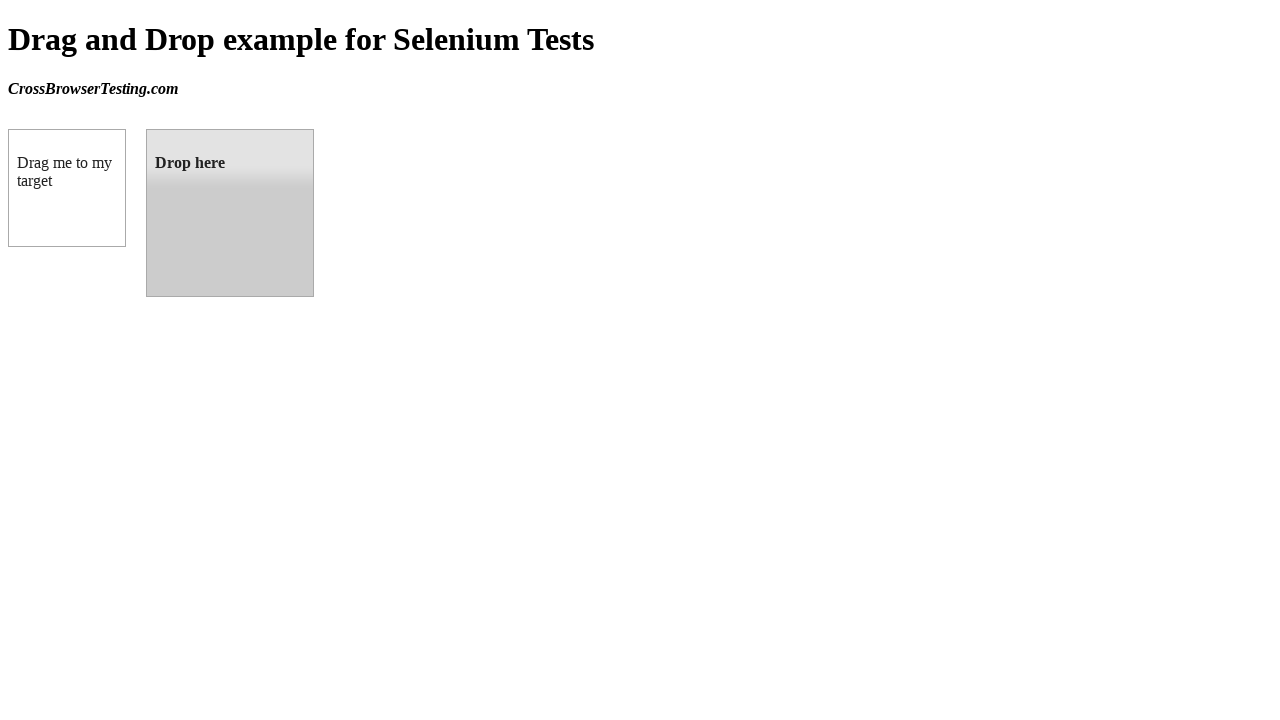

Retrieved bounding box for source element
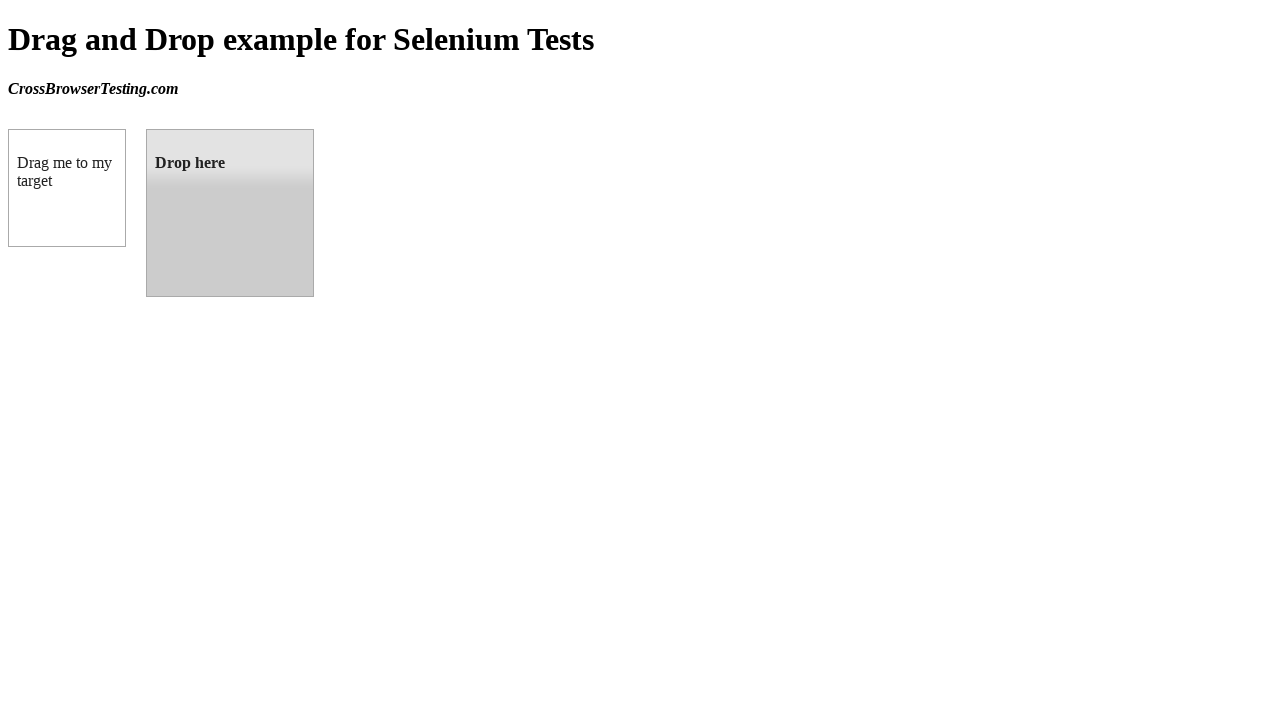

Retrieved bounding box for target element
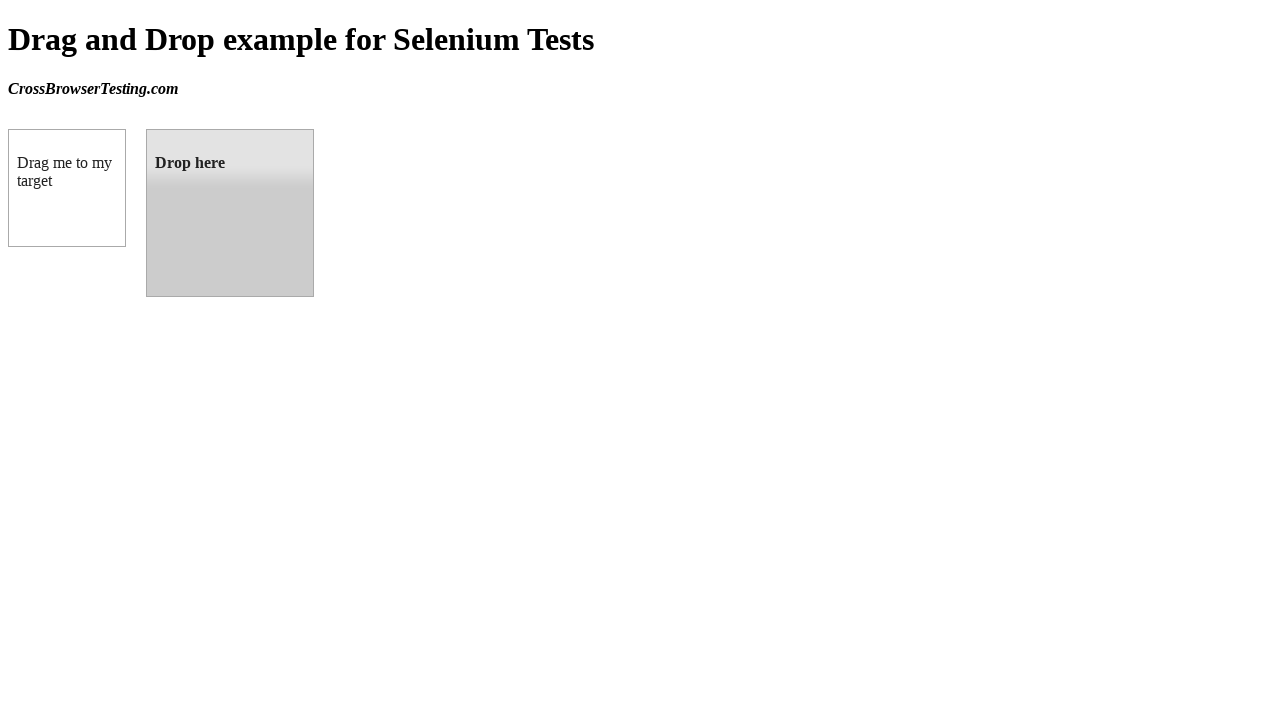

Moved mouse to center of source element at (67, 188)
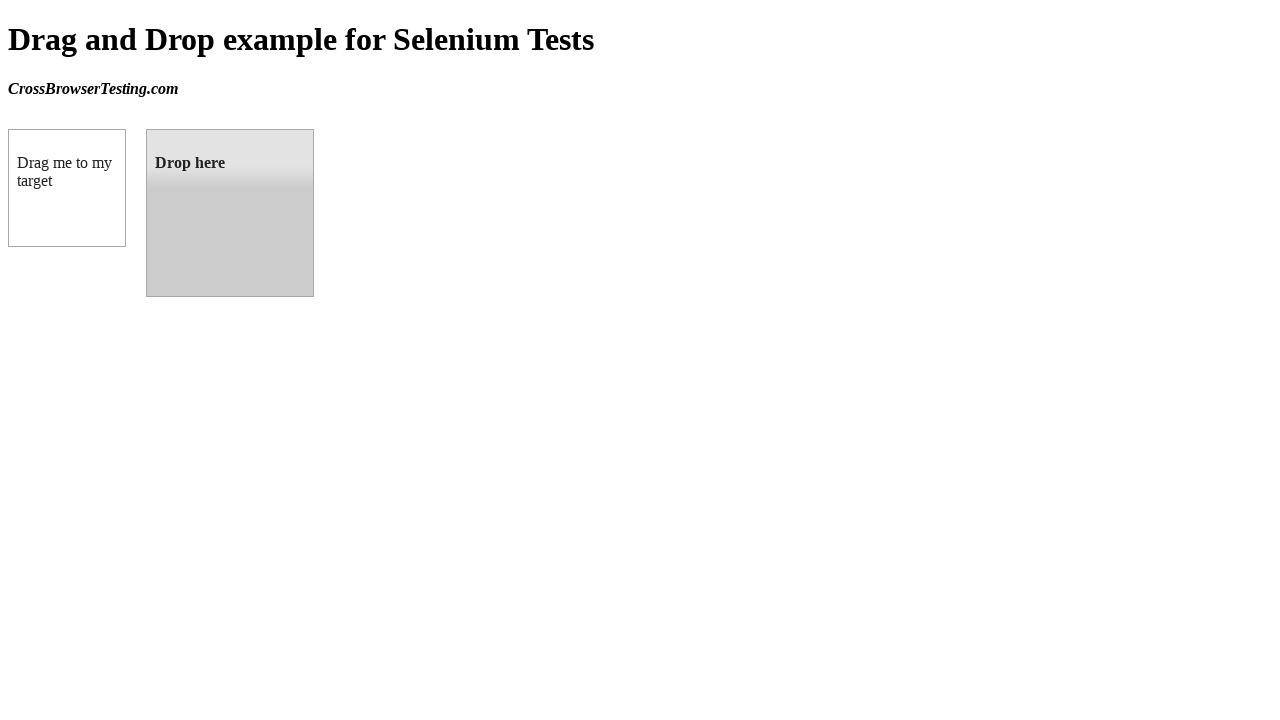

Pressed mouse button down on source element at (67, 188)
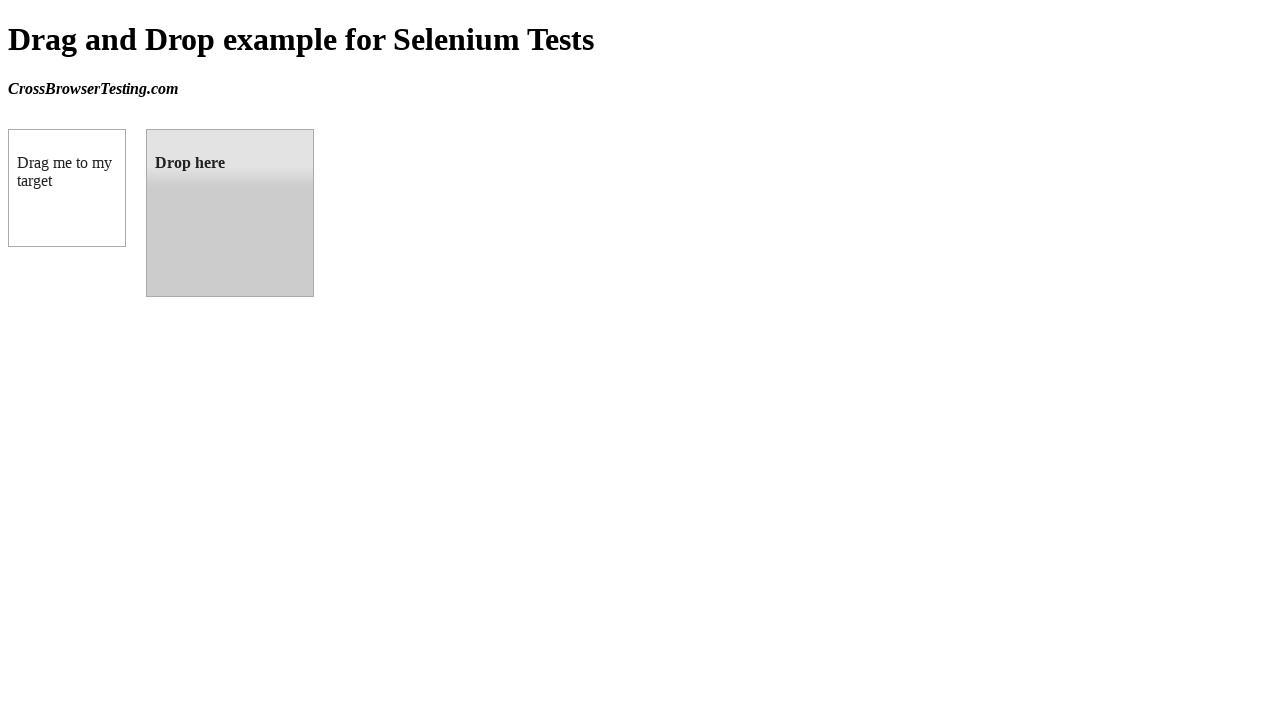

Dragged mouse to center of target element at (230, 213)
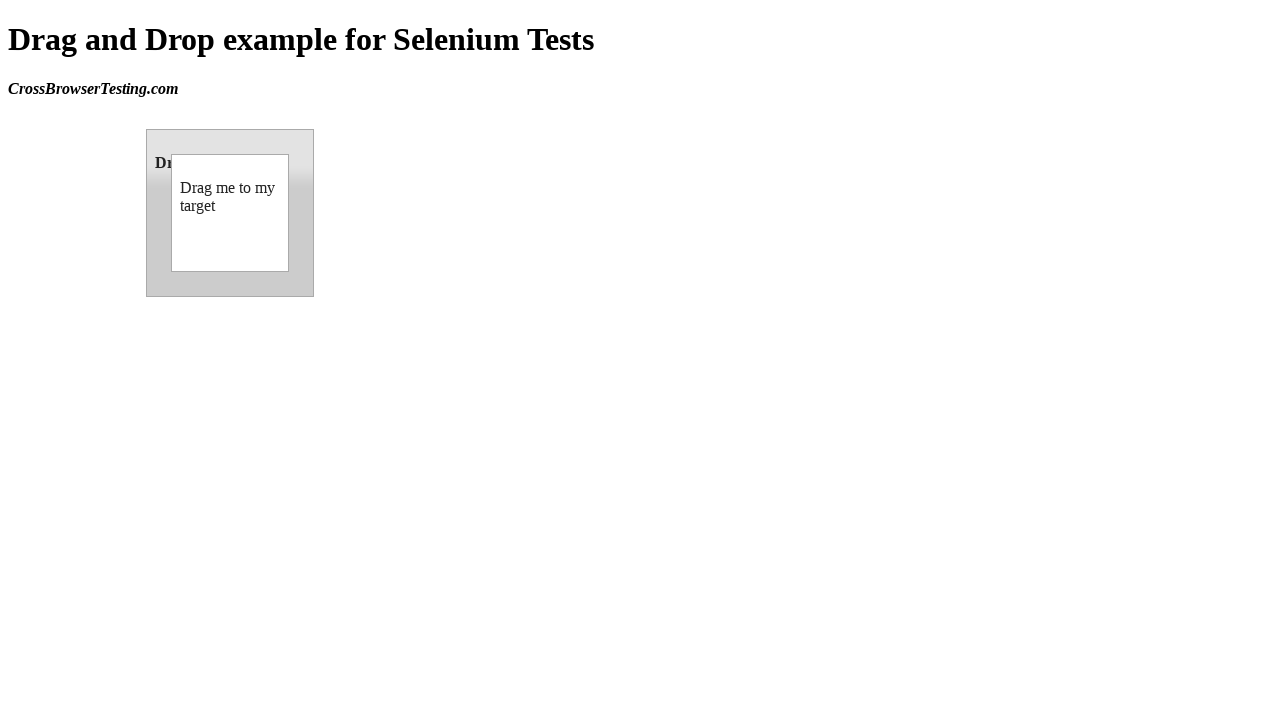

Released mouse button to drop element on target at (230, 213)
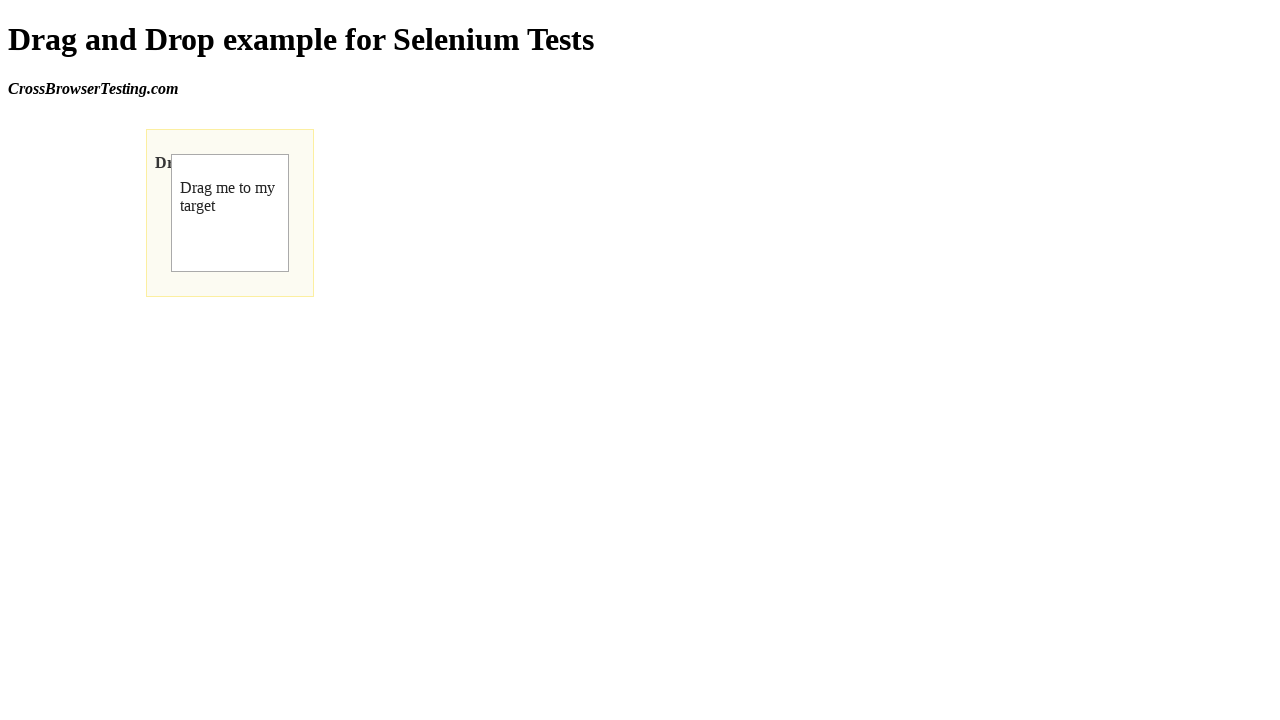

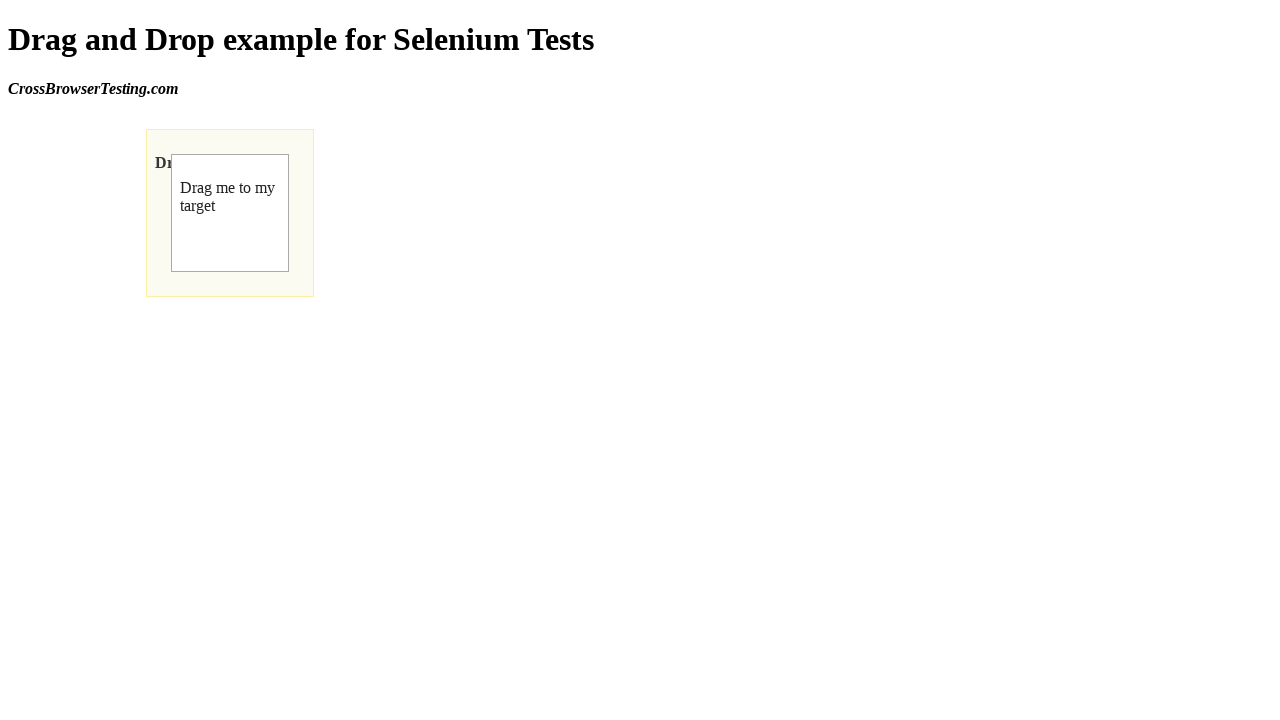